Clicks on Team submenu link and verifies the three site creators' names are displayed

Starting URL: http://www.99-bottles-of-beer.net/

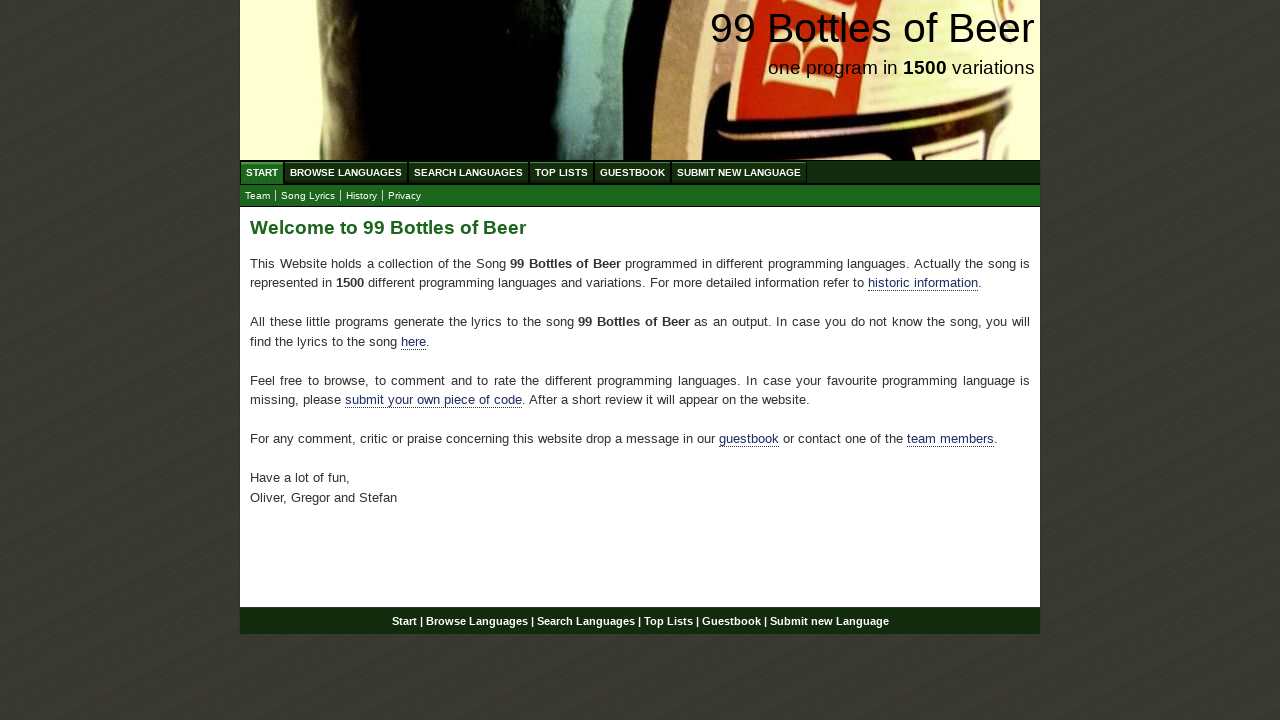

Clicked on Team submenu link at (258, 196) on #submenu a[href='team.html']
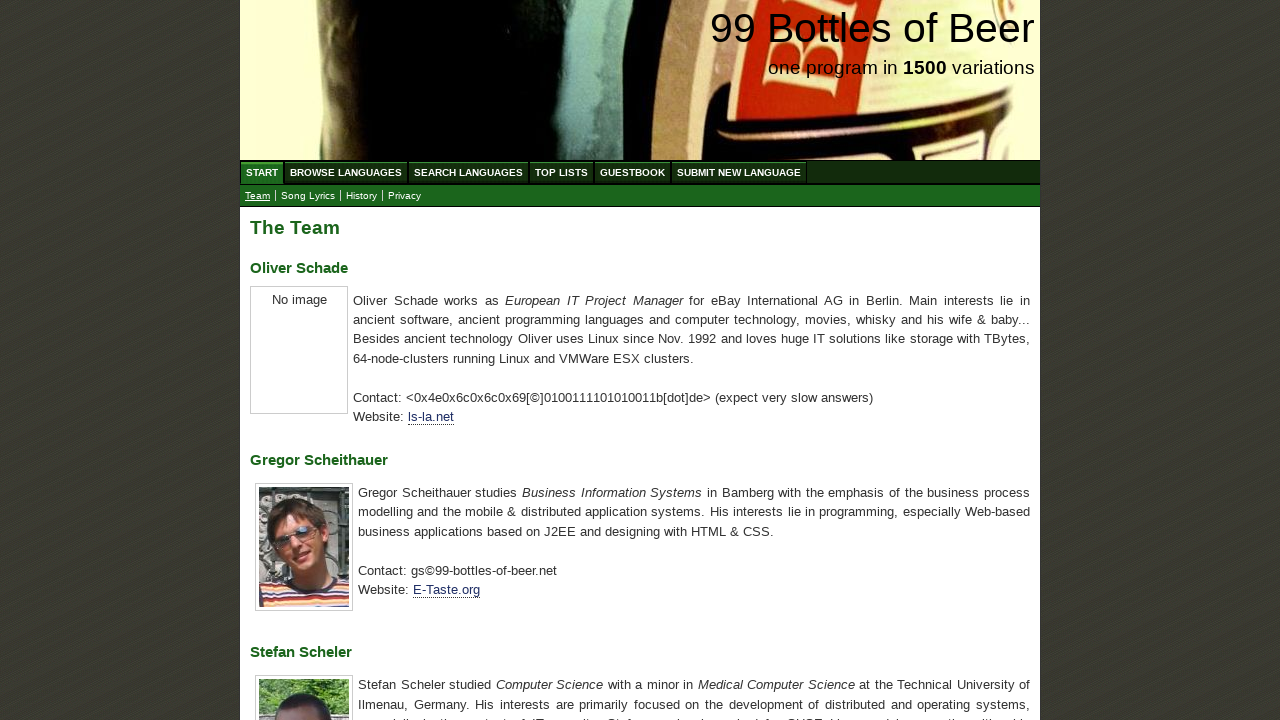

Oliver Schade name is now visible
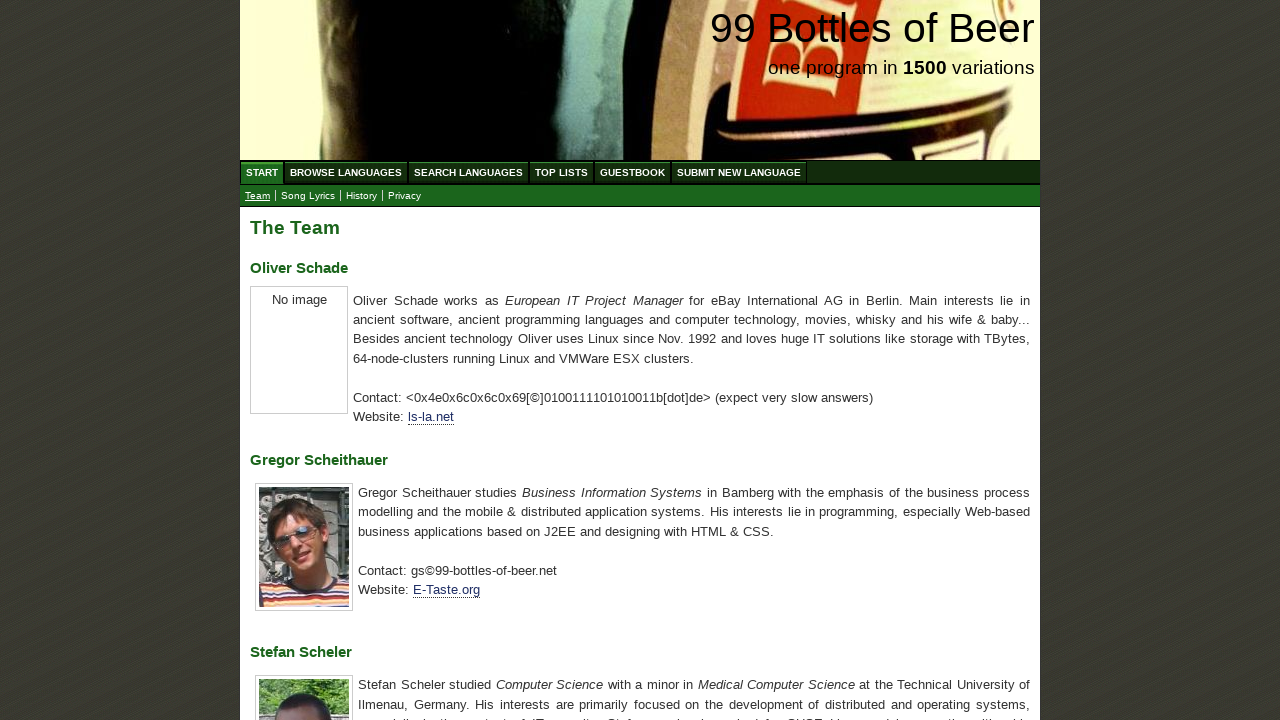

Gregor Scheithauer name is now visible
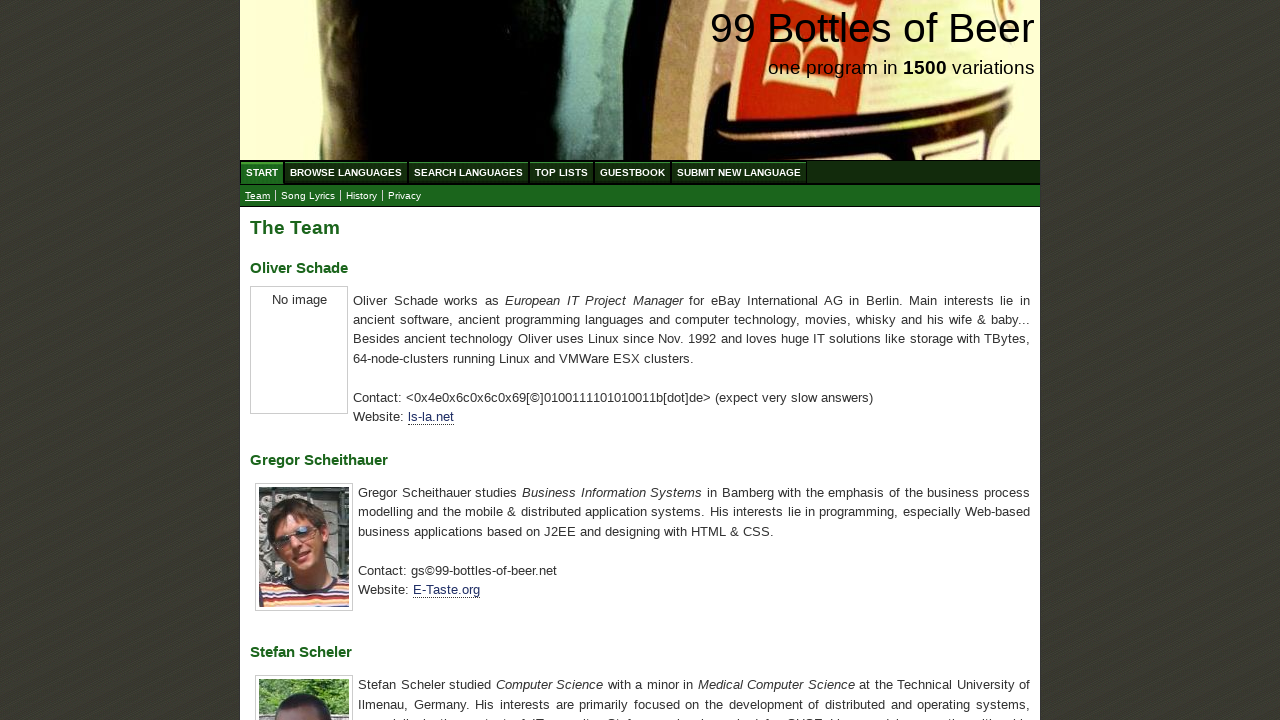

Stefan Scheler name is now visible
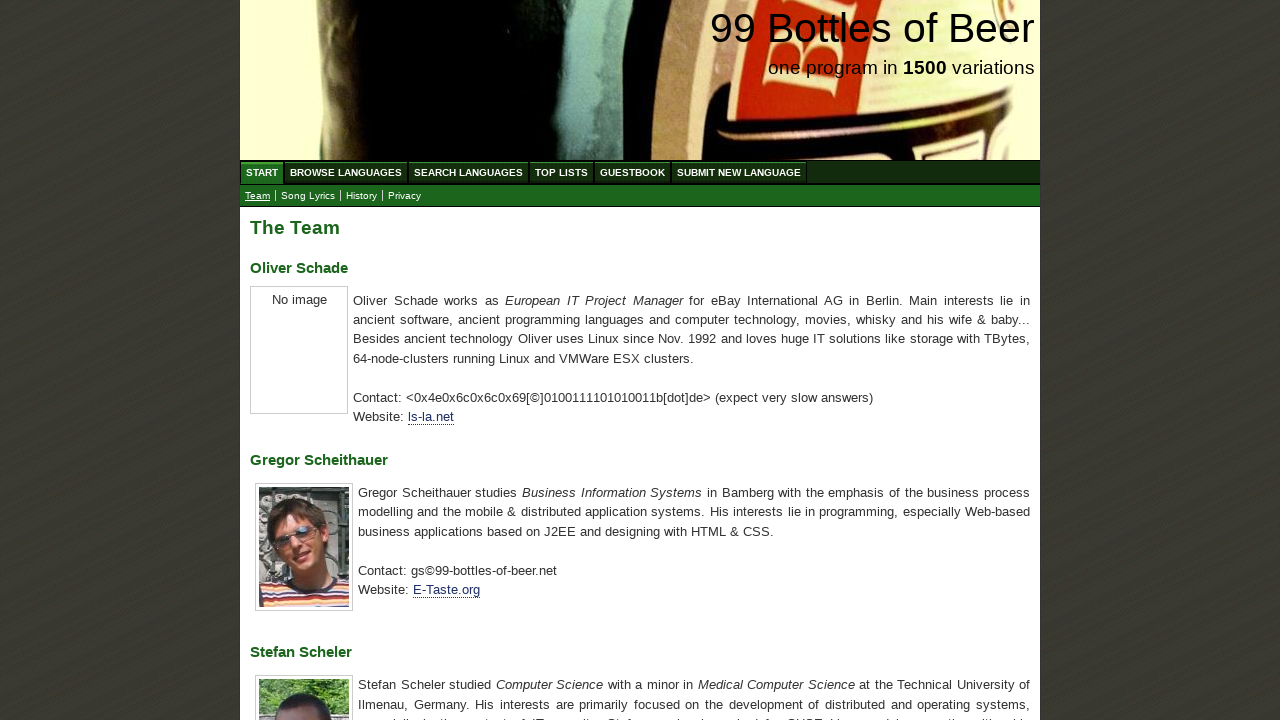

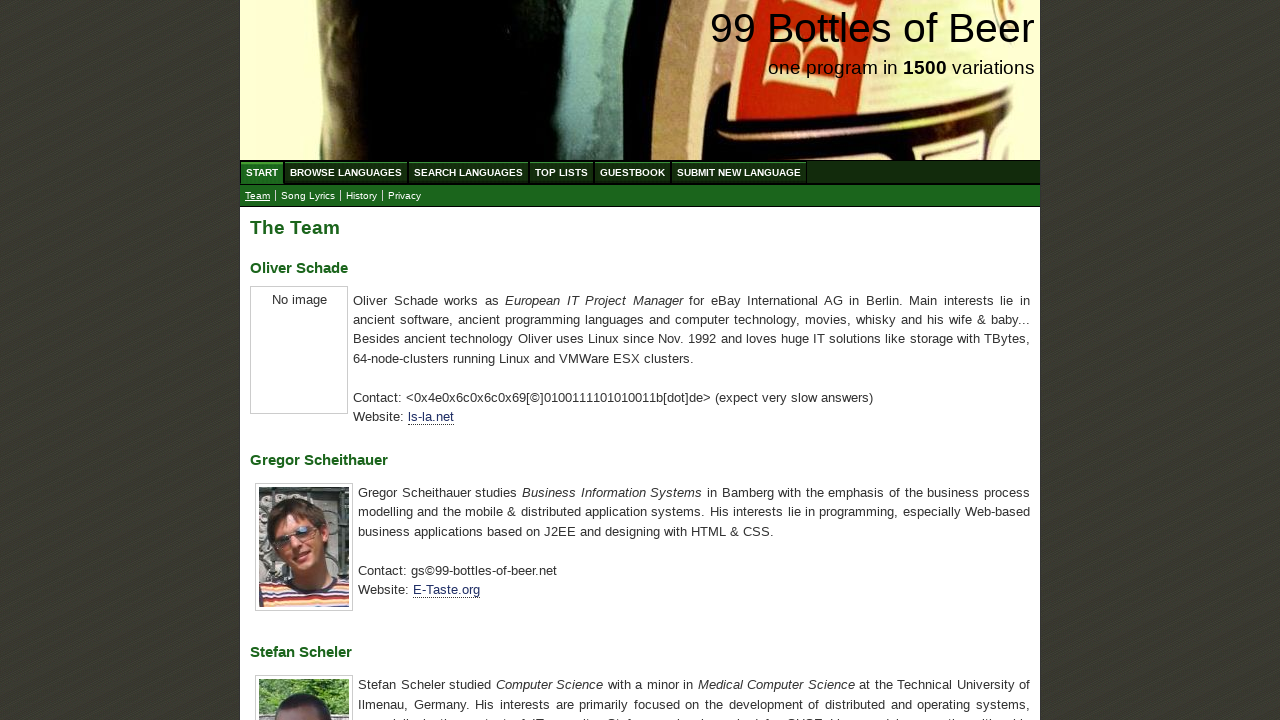